Verifies navigation to the Test Cases page by clicking the Test Cases button from the homepage and confirming the URL contains 'test_cases'

Starting URL: https://www.automationexercise.com

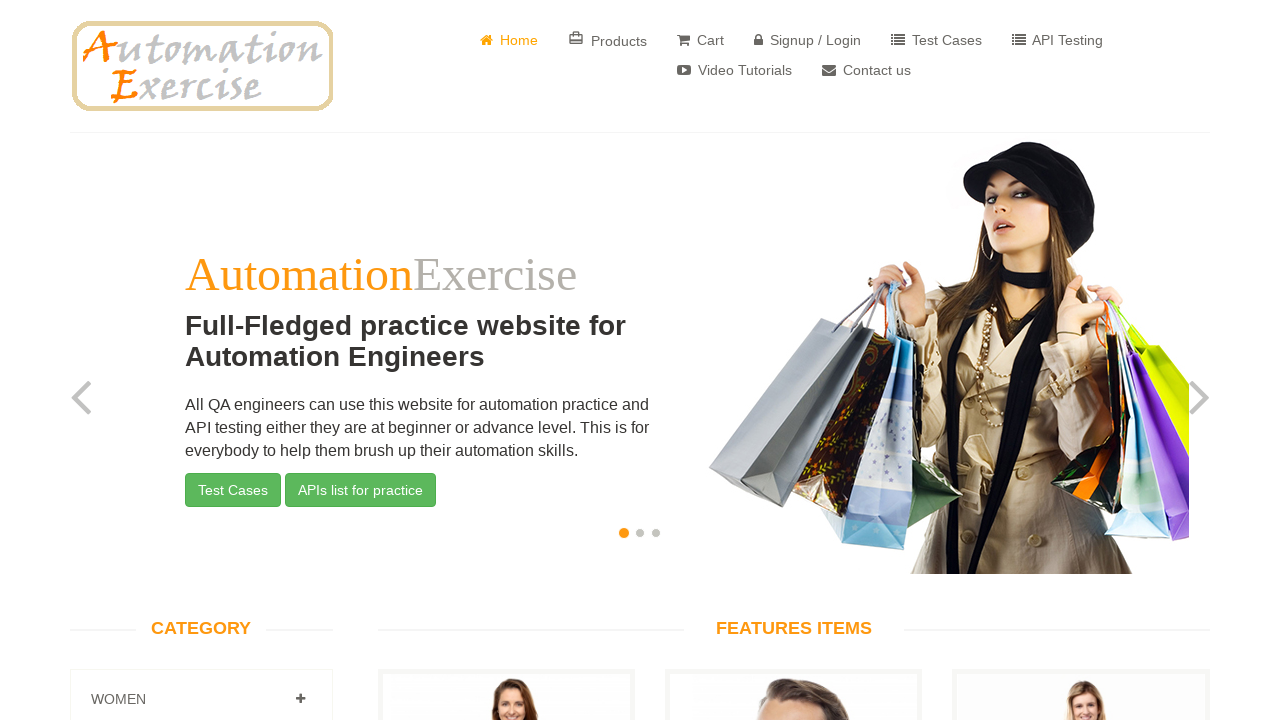

Verified homepage title is 'Automation Exercise'
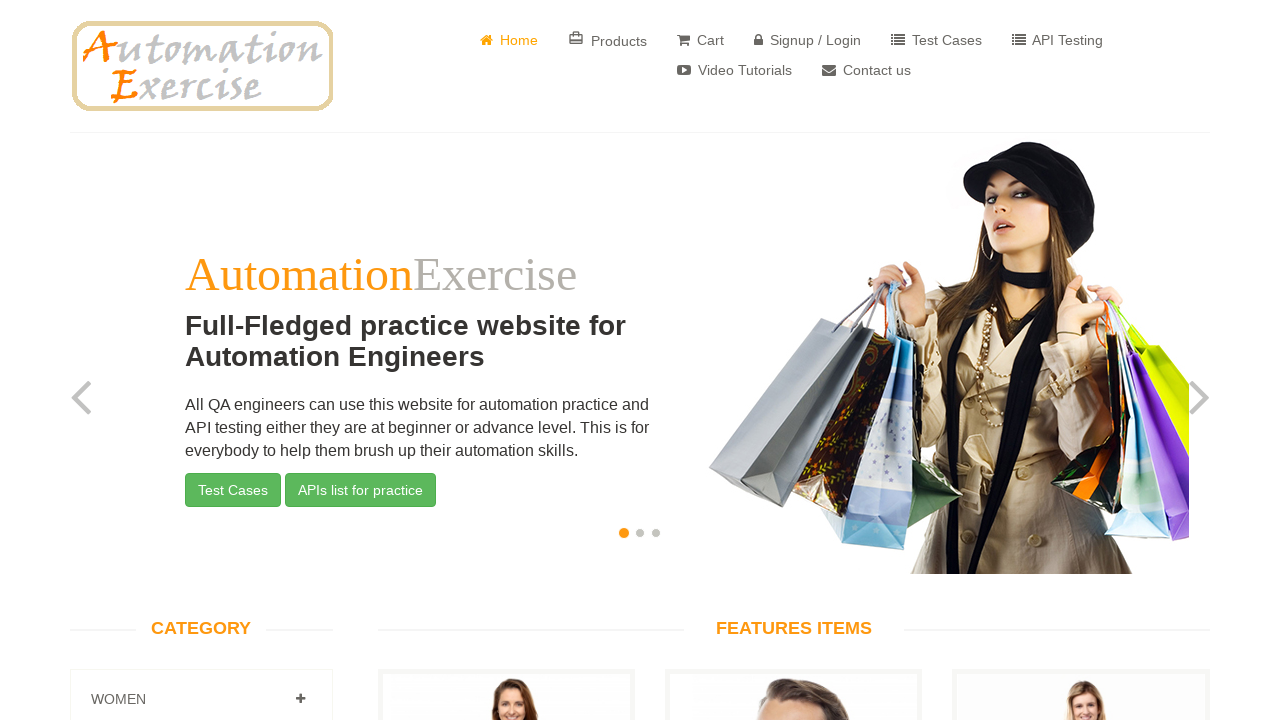

Clicked 'Test Cases' button in navigation at (936, 40) on header a:has-text('Test Cases')
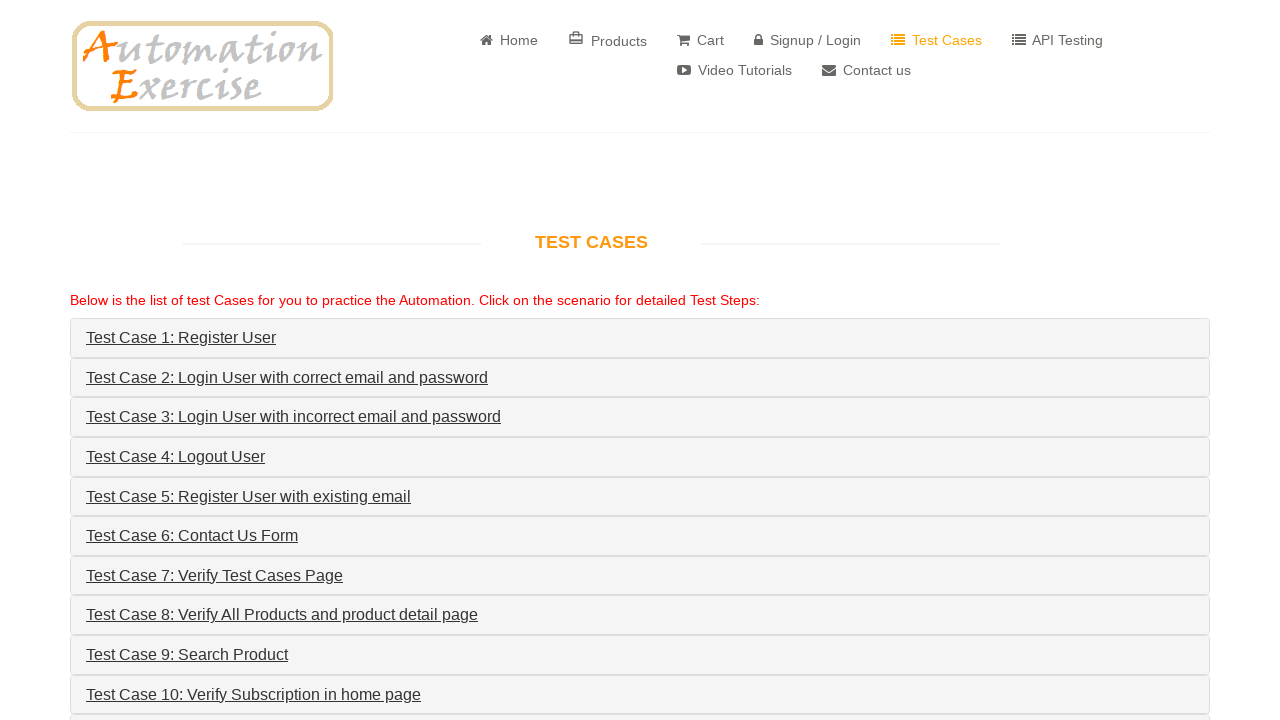

Waited for navigation to Test Cases page
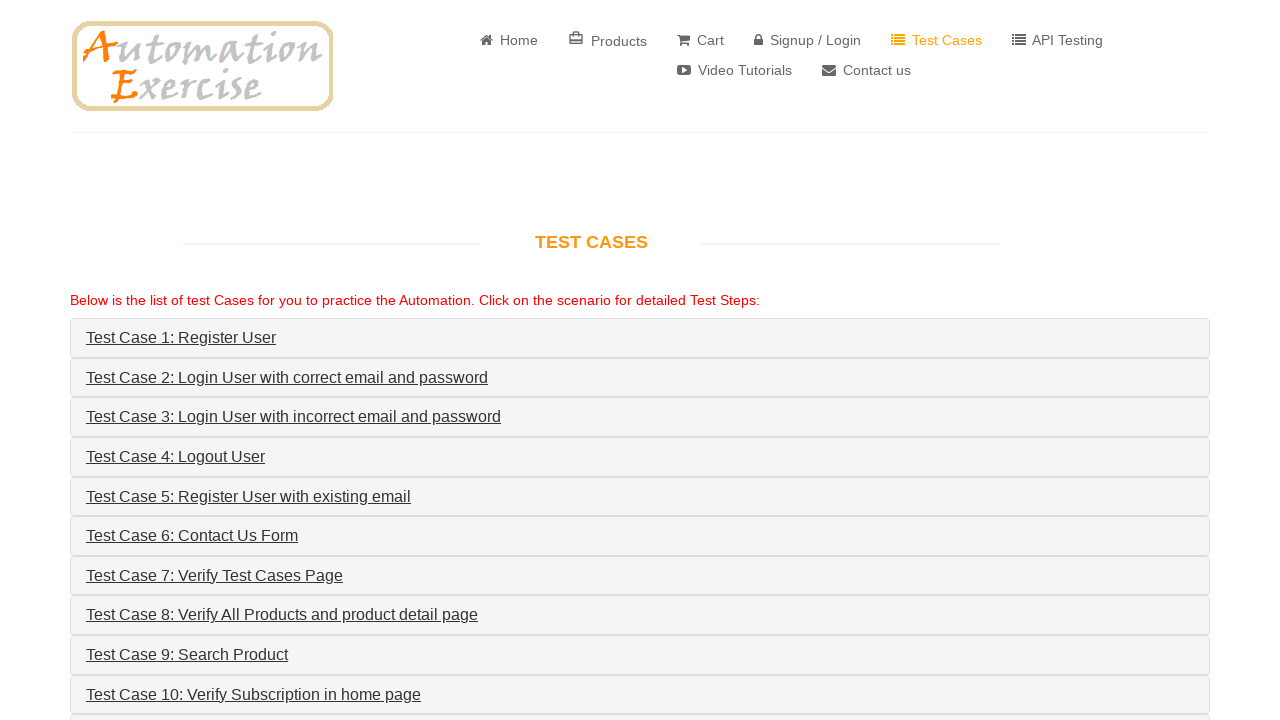

Verified URL contains 'test_cases'
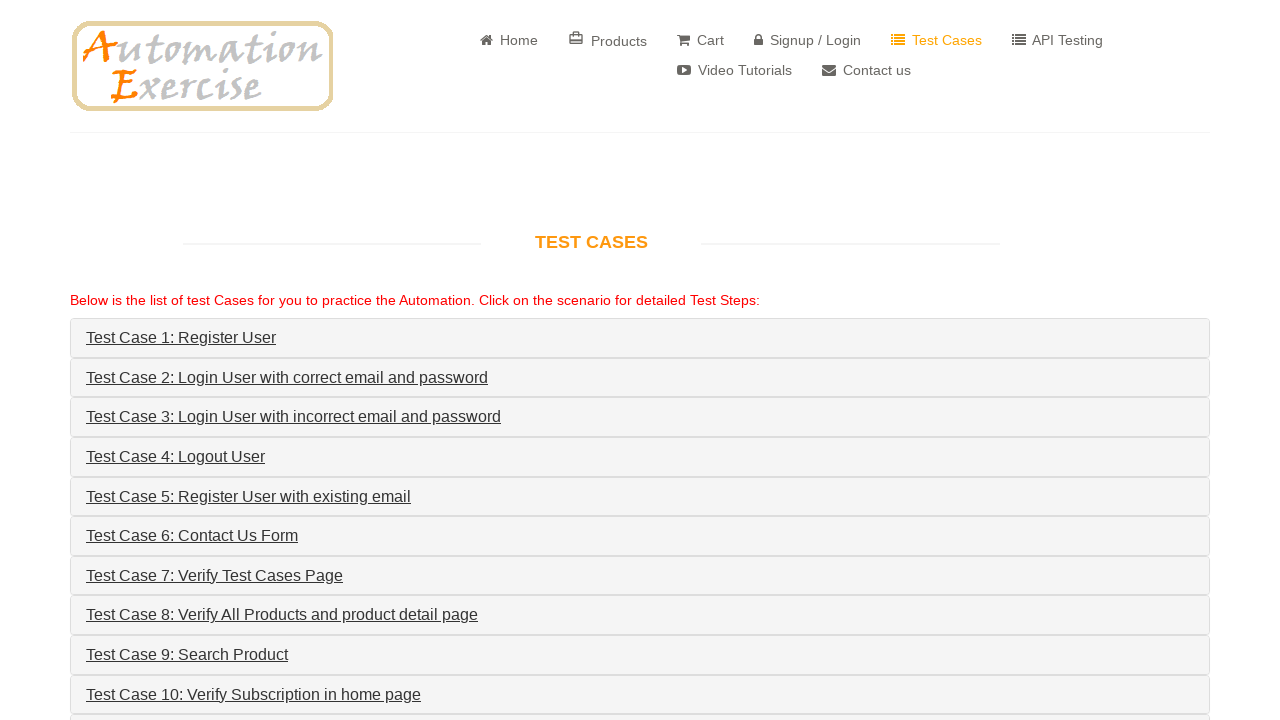

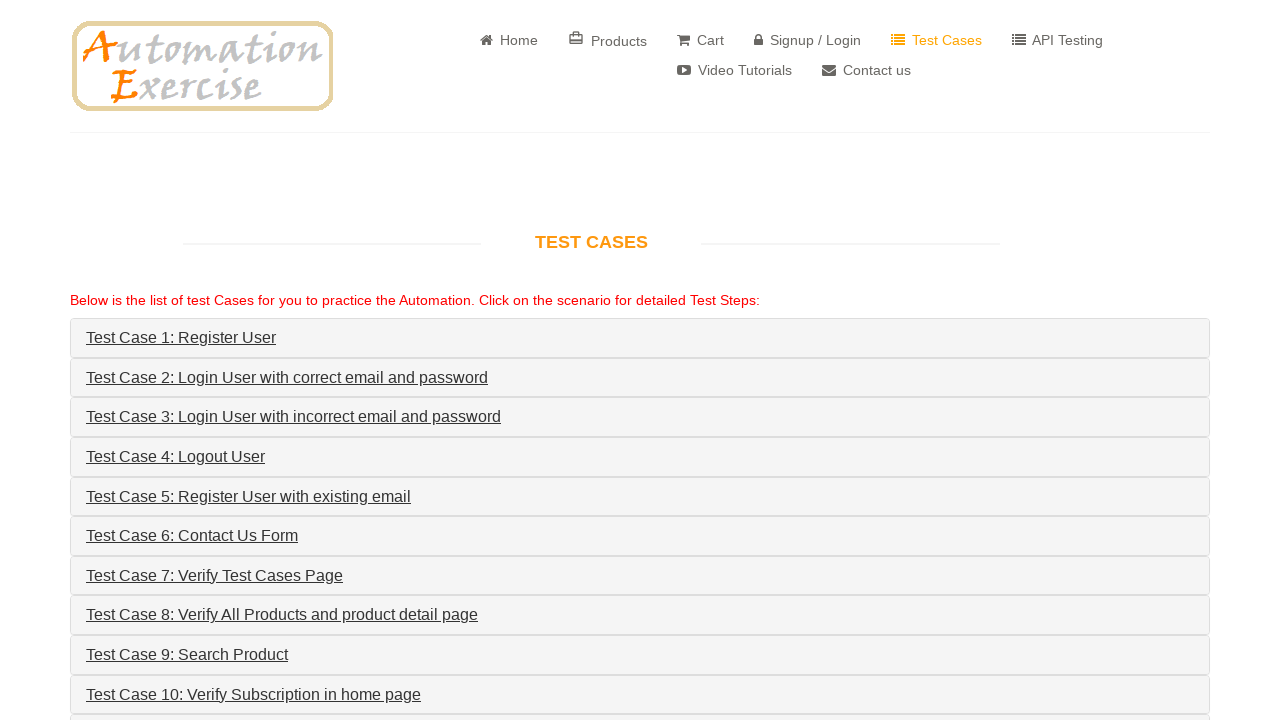